Fills in the address textarea field with a test address

Starting URL: https://testautomationpractice.blogspot.com/

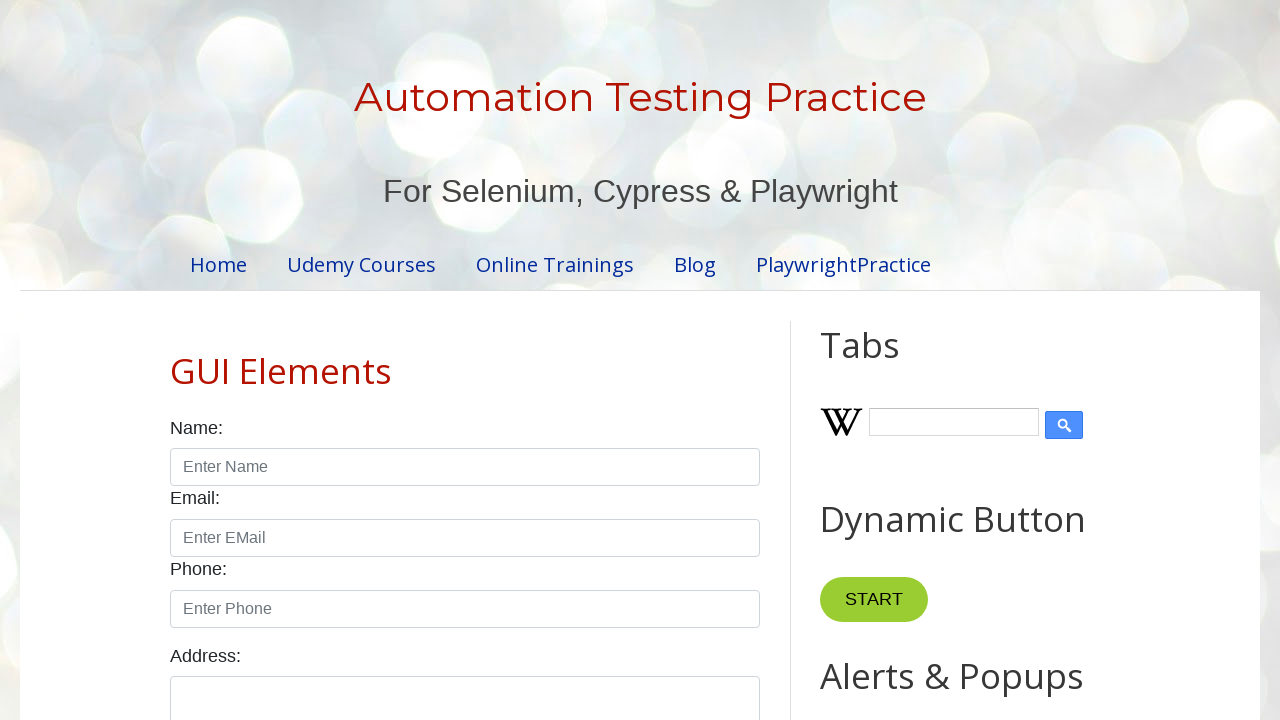

Filled address textarea field with 'Chennai' on textarea[id^='textarea']
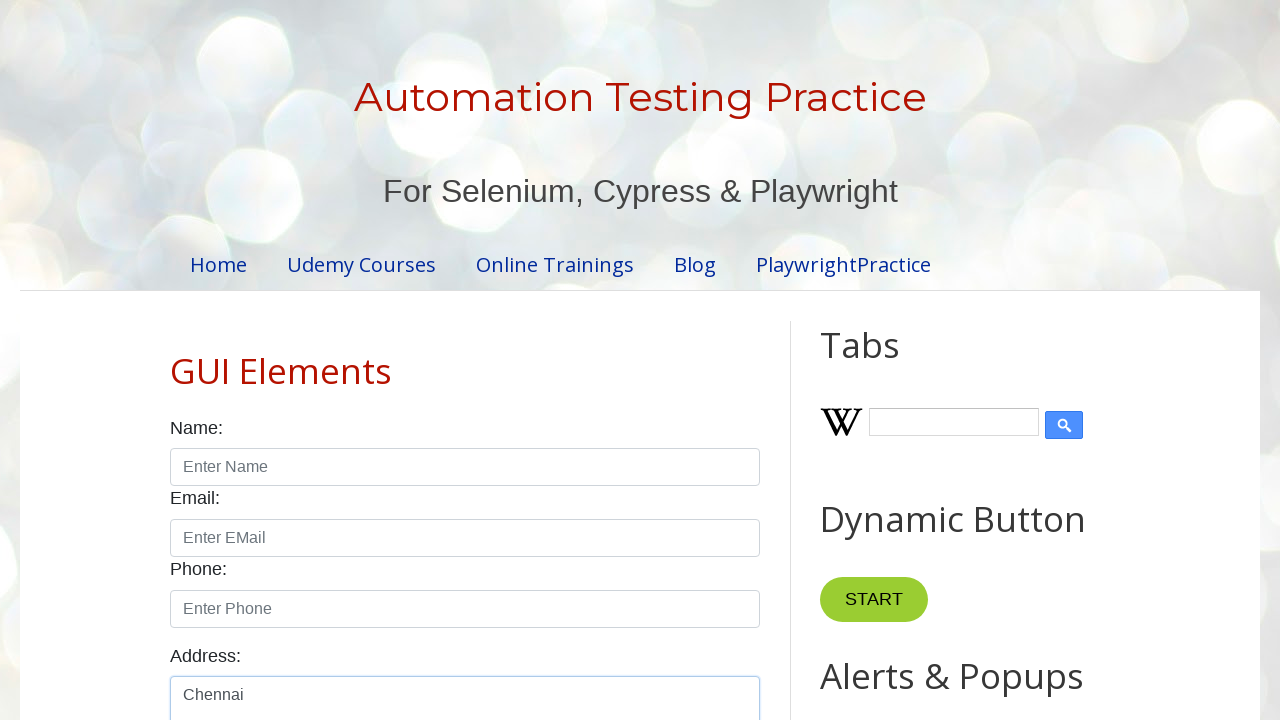

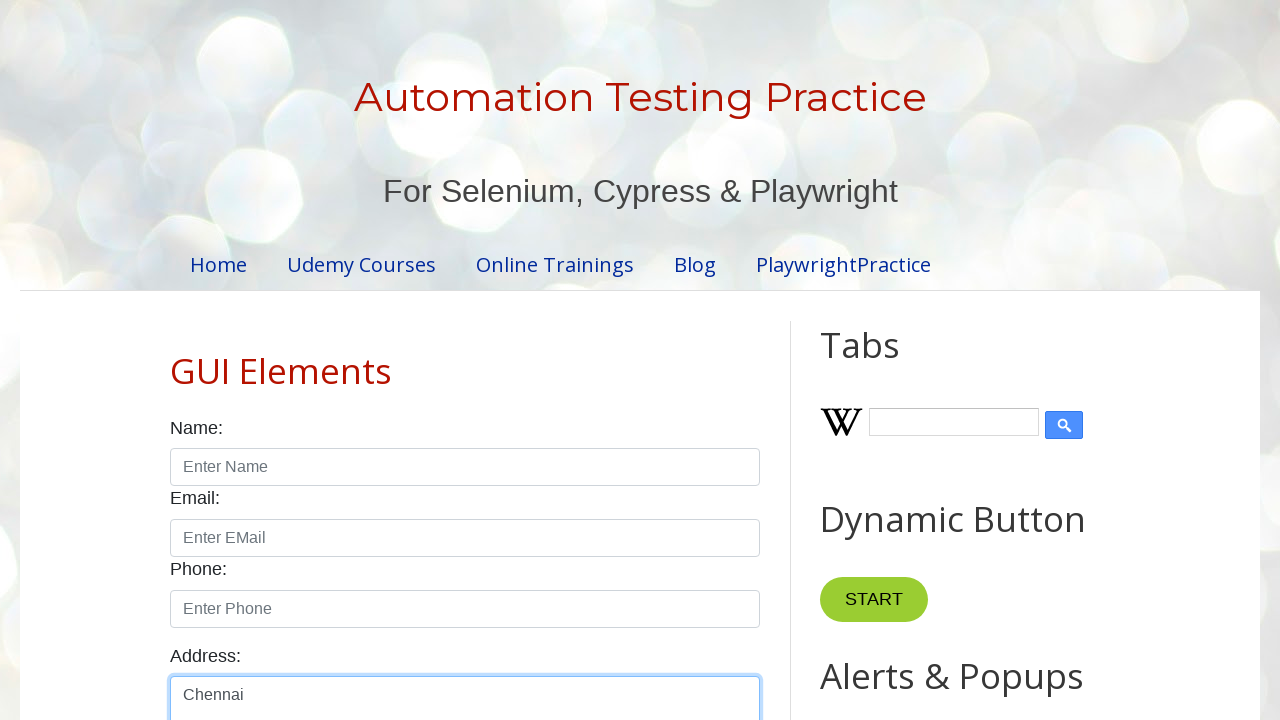